Simple navigation test that opens Hepsiburada (Turkish e-commerce site) homepage

Starting URL: https://www.hepsiburada.com

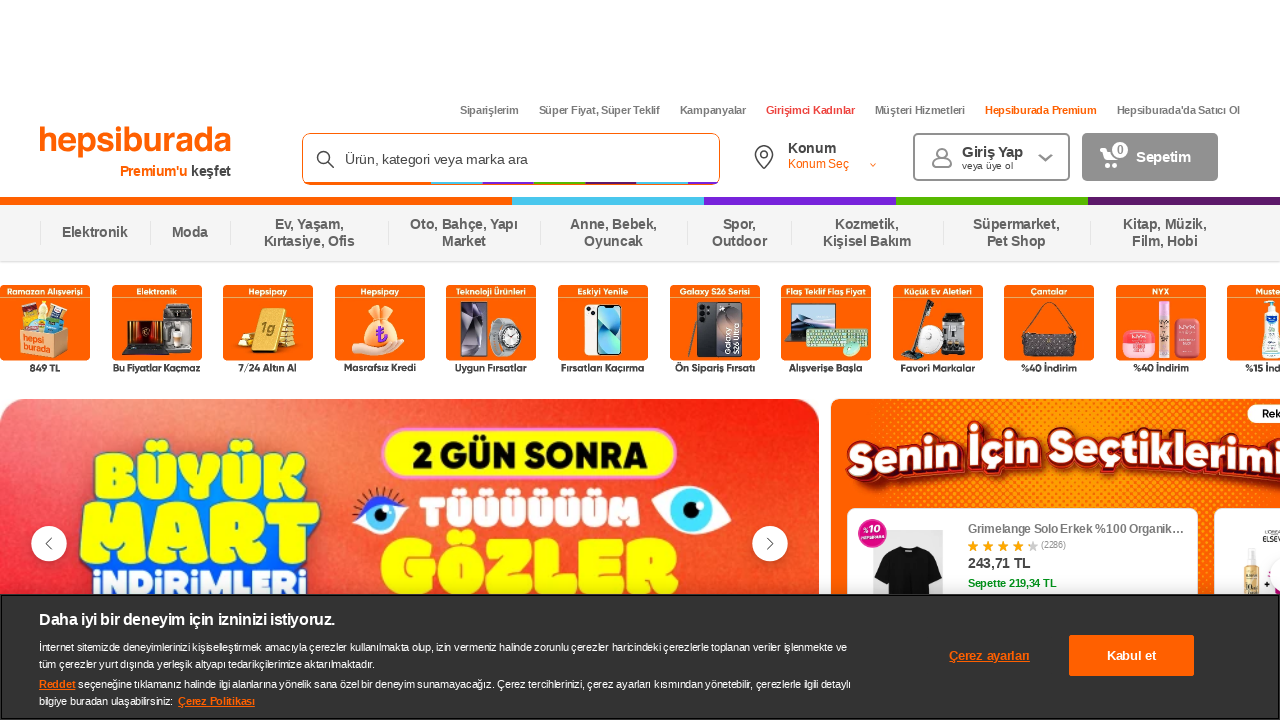

Waited for Hepsiburada homepage to fully load (domcontentloaded state)
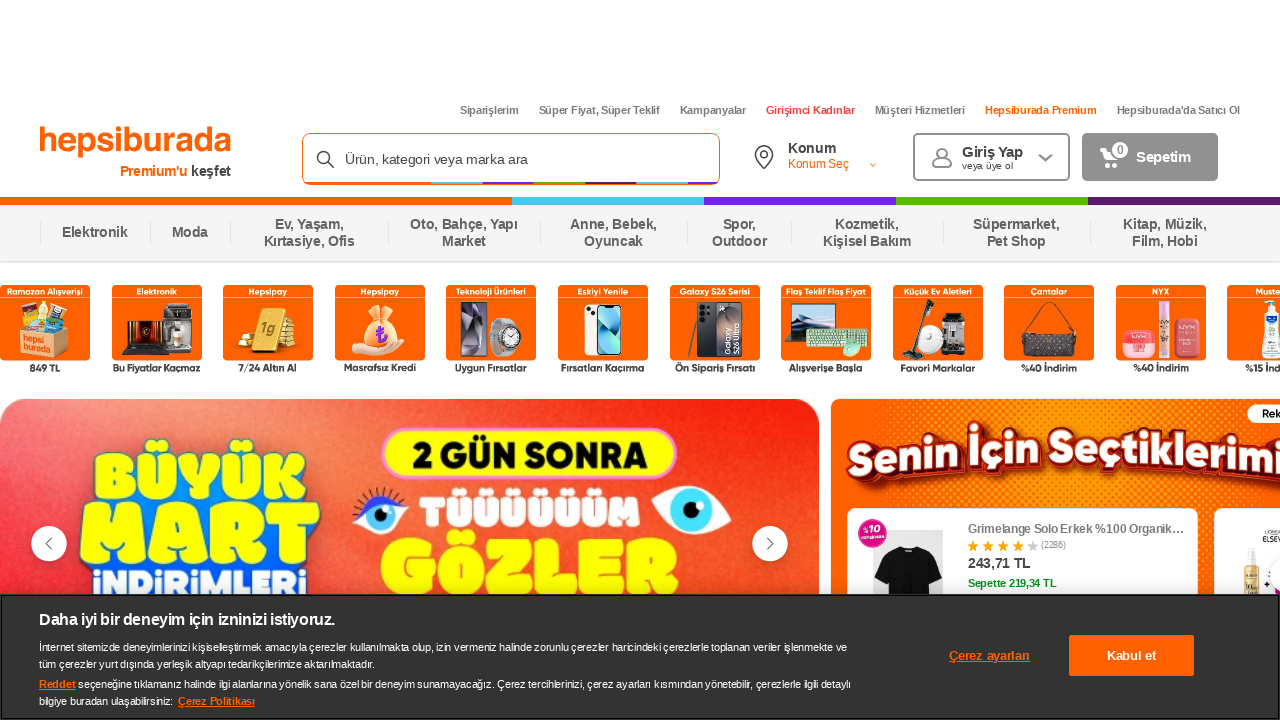

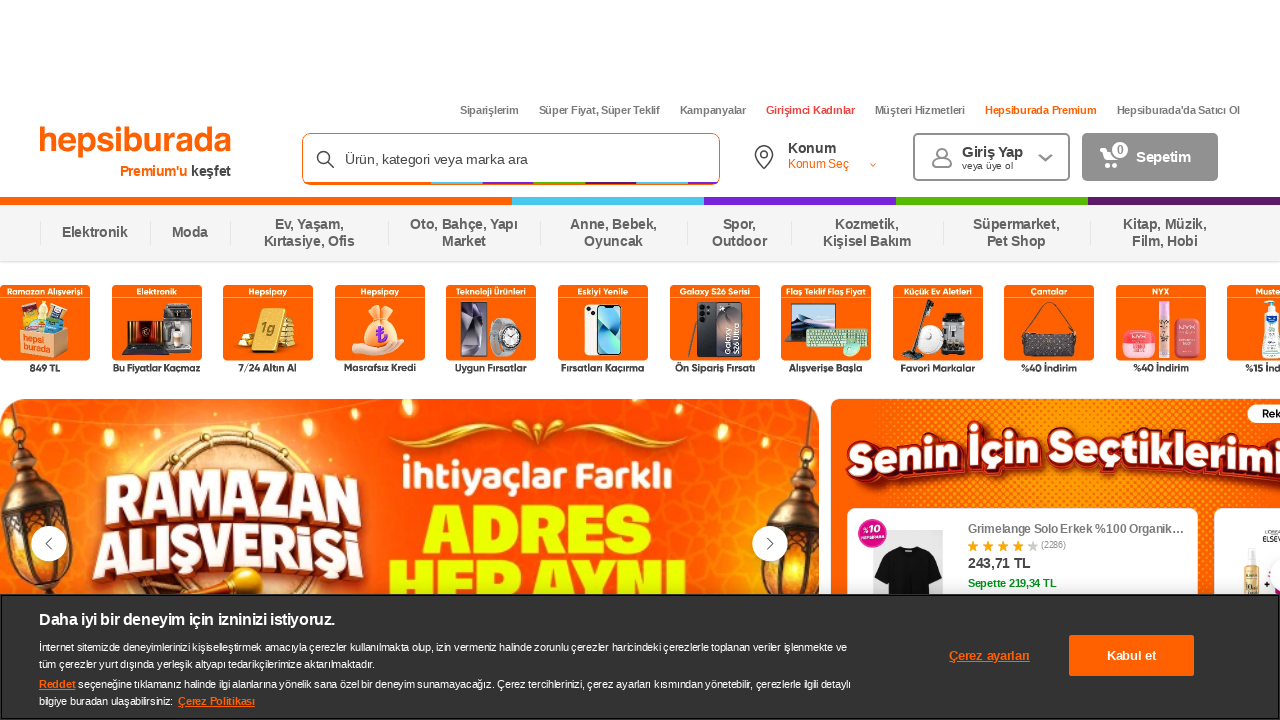